Tests timeout handling by triggering an AJAX request and clicking on the success message element after it loads.

Starting URL: http://uitestingplayground.com/ajax

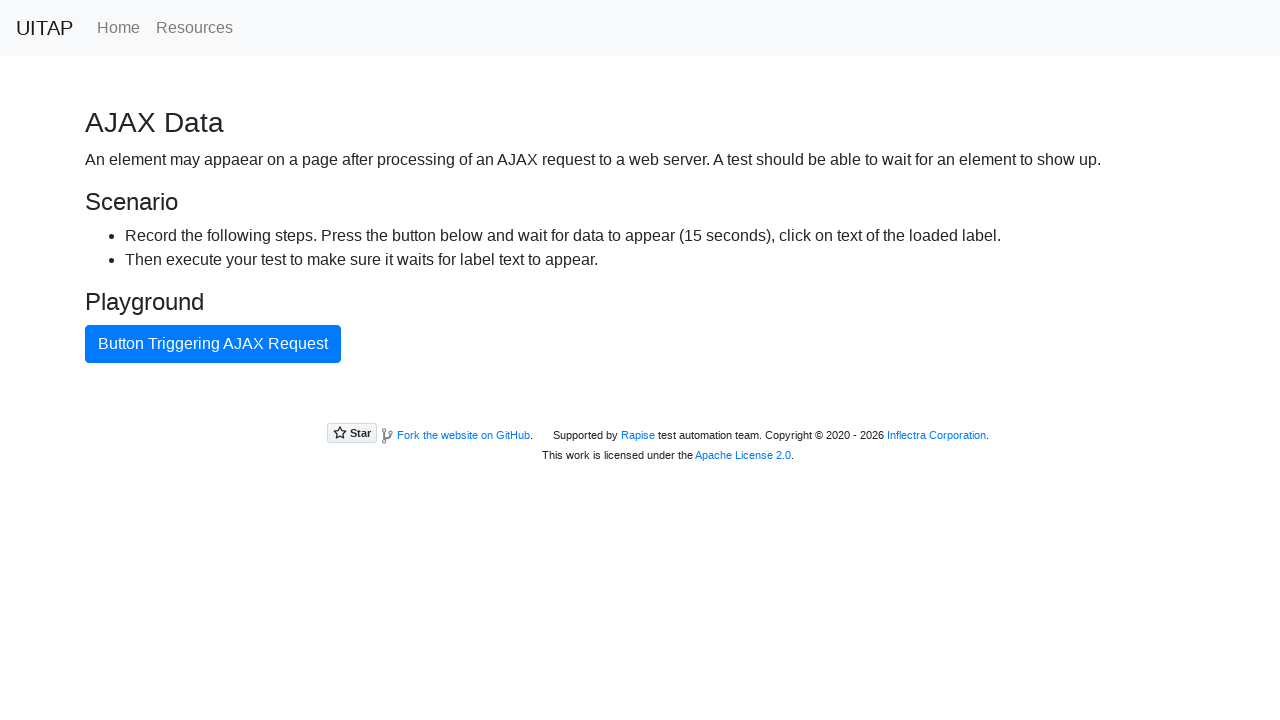

Clicked button triggering AJAX request at (213, 344) on internal:text="Button Triggering AJAX Request"i
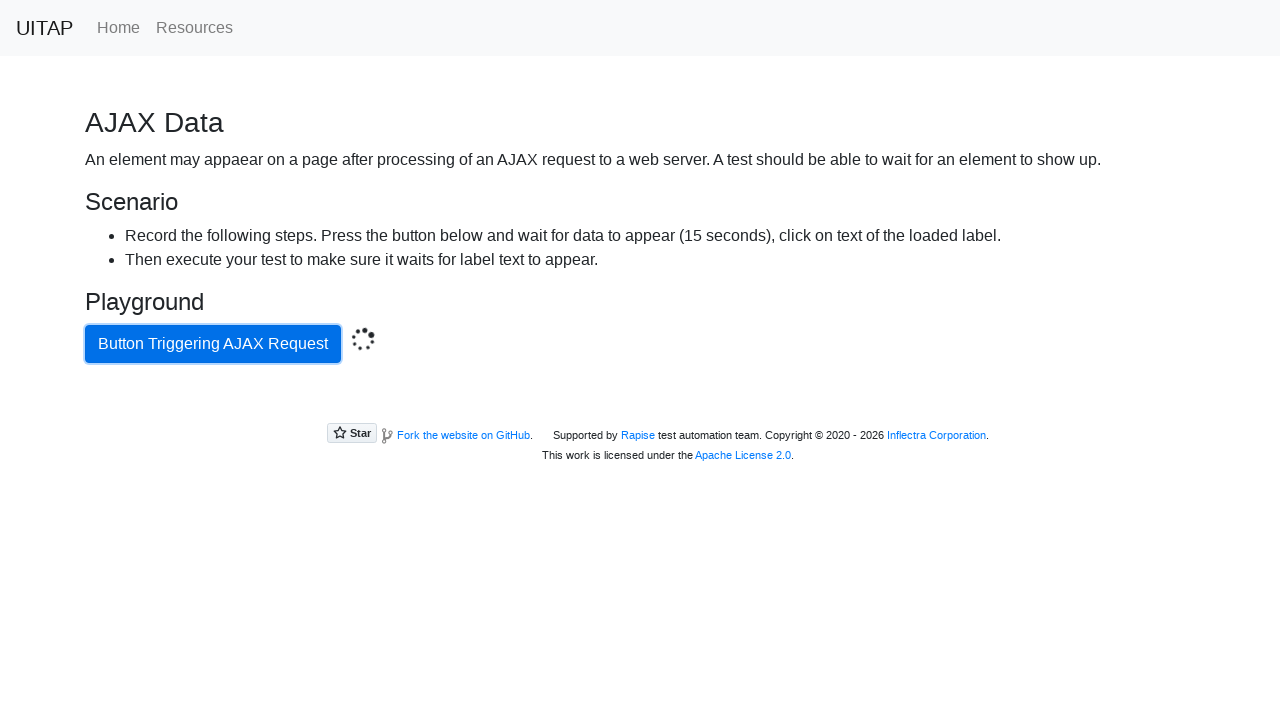

Located success message element
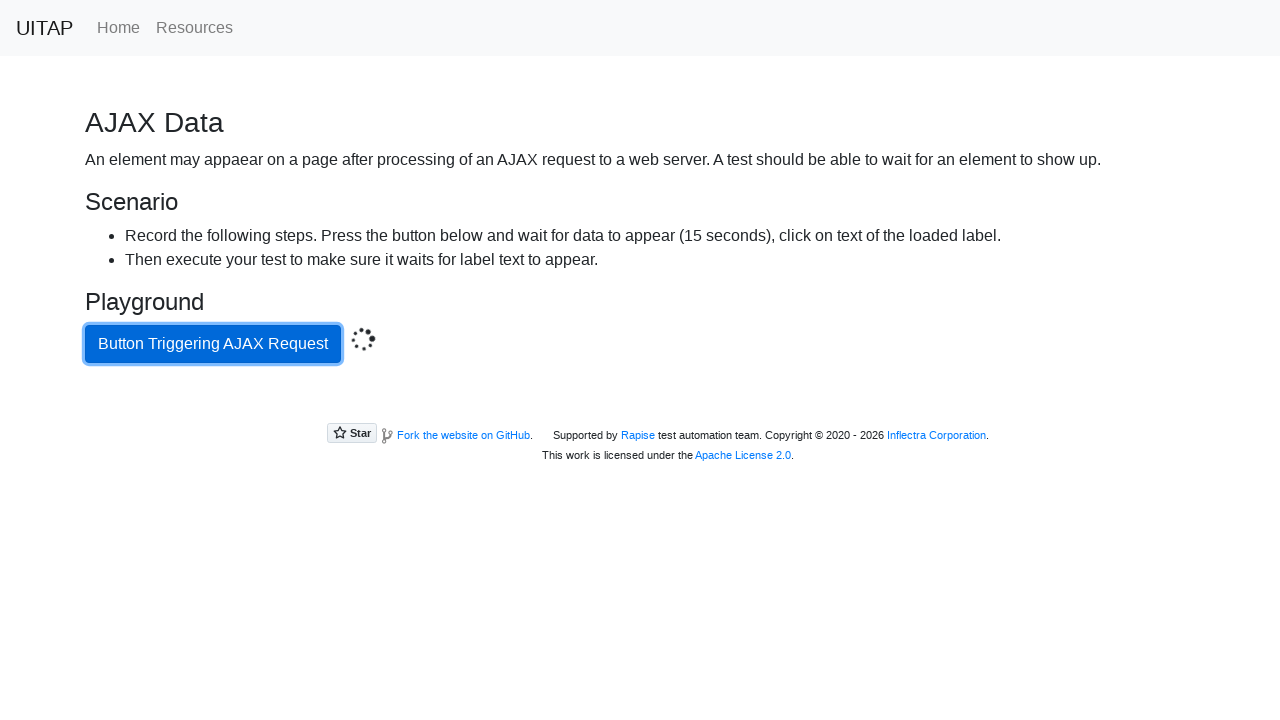

Clicked success message element after AJAX request completed at (640, 405) on .bg-success
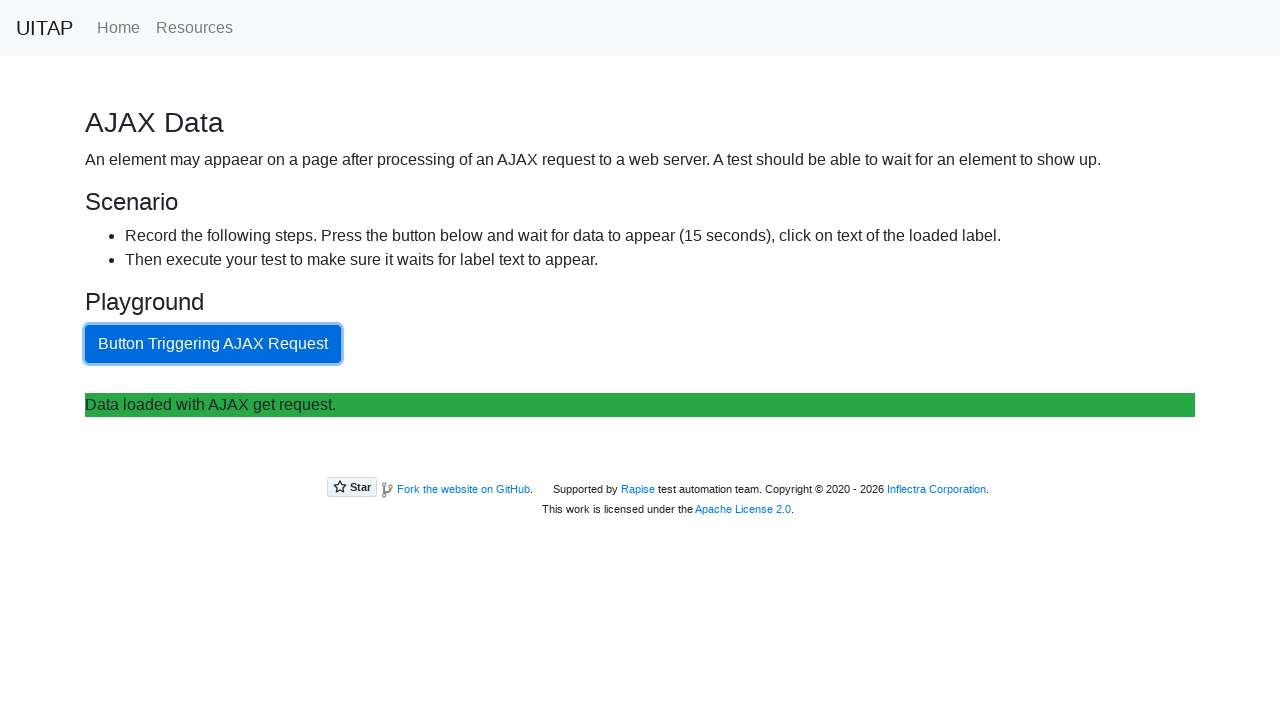

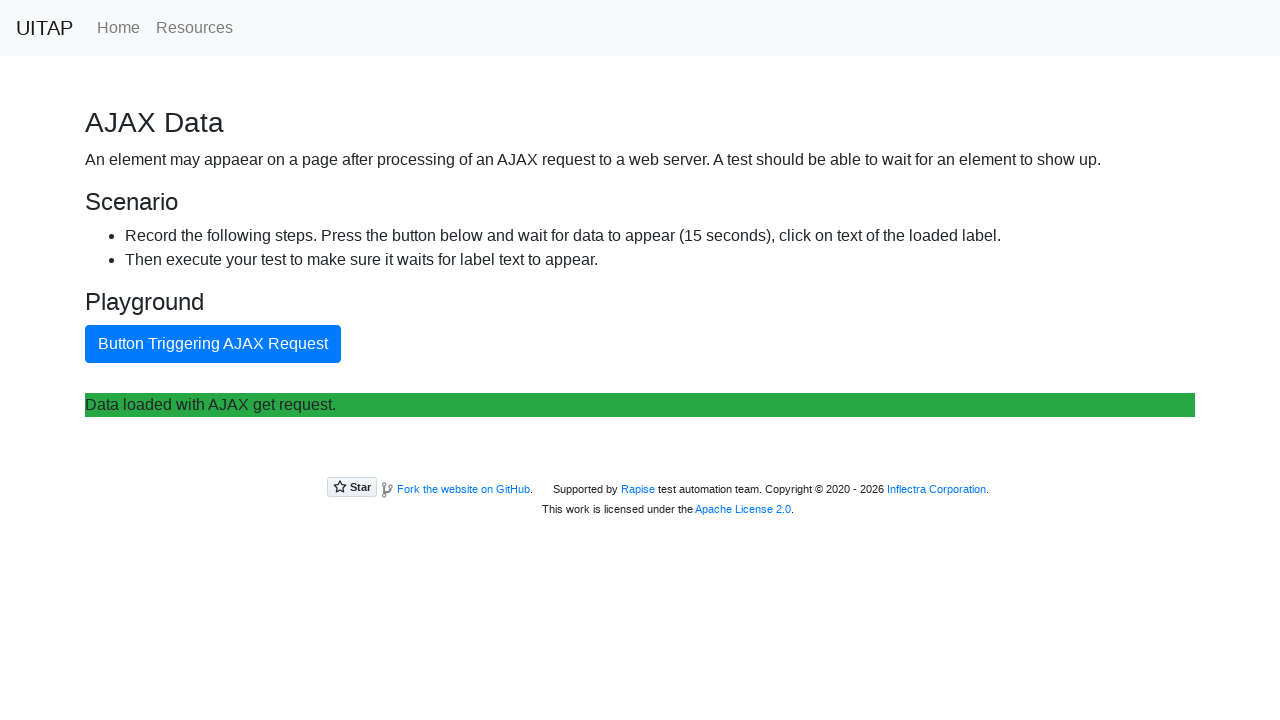